Tests DOM manipulation by using JavaScript evaluation to change the title text on a page from its original value to 'New Text'.

Starting URL: https://nikita-filonov.github.io/qa-automation-engineer-ui-course/#/auth/login

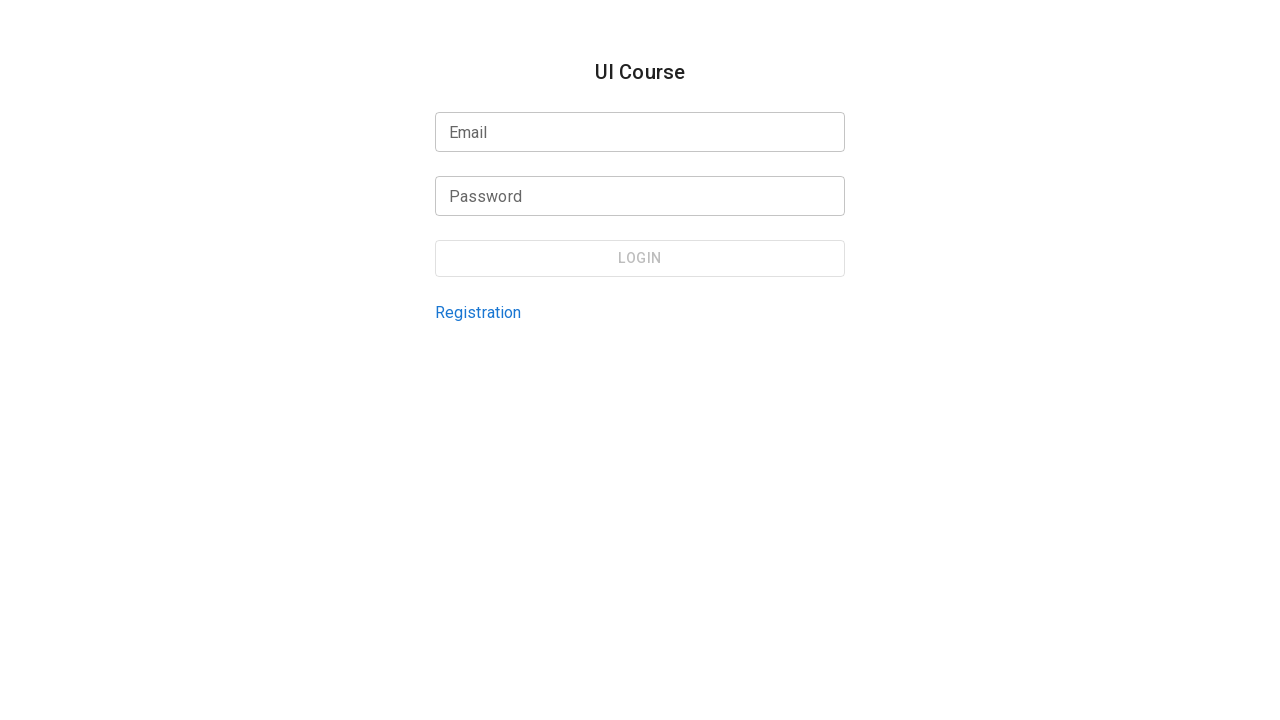

Executed JavaScript to change title text to 'New Text'
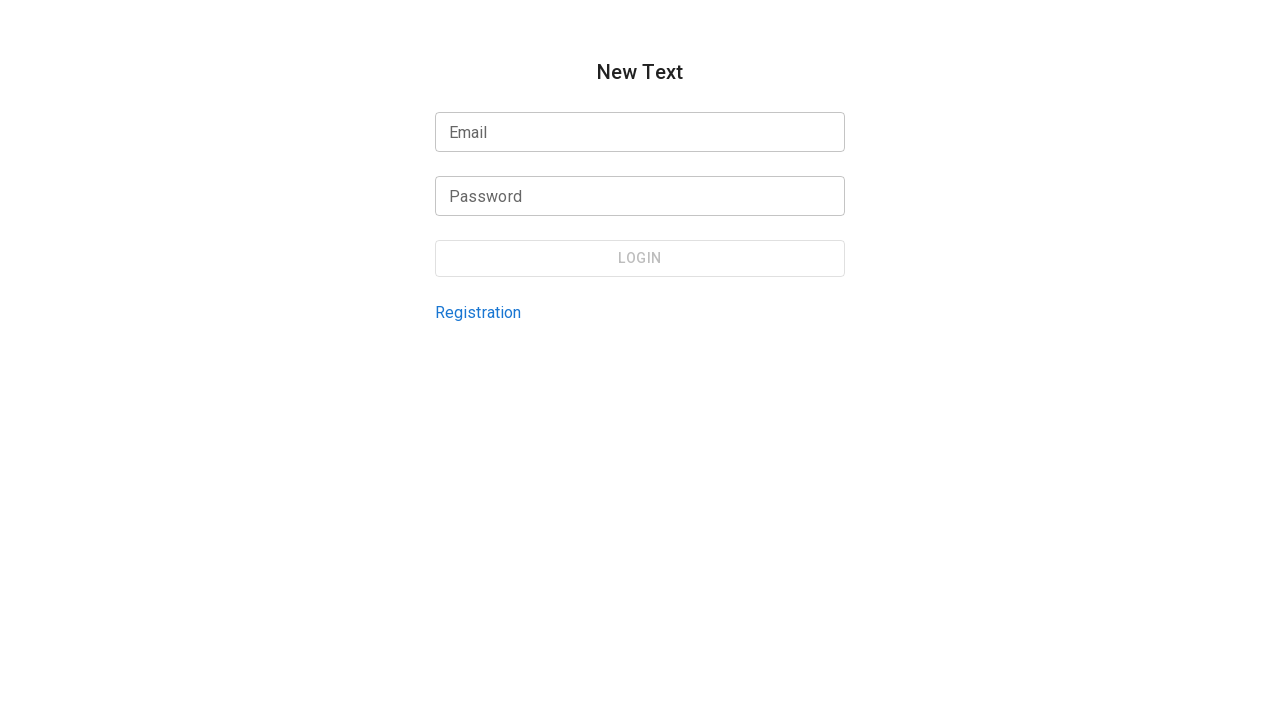

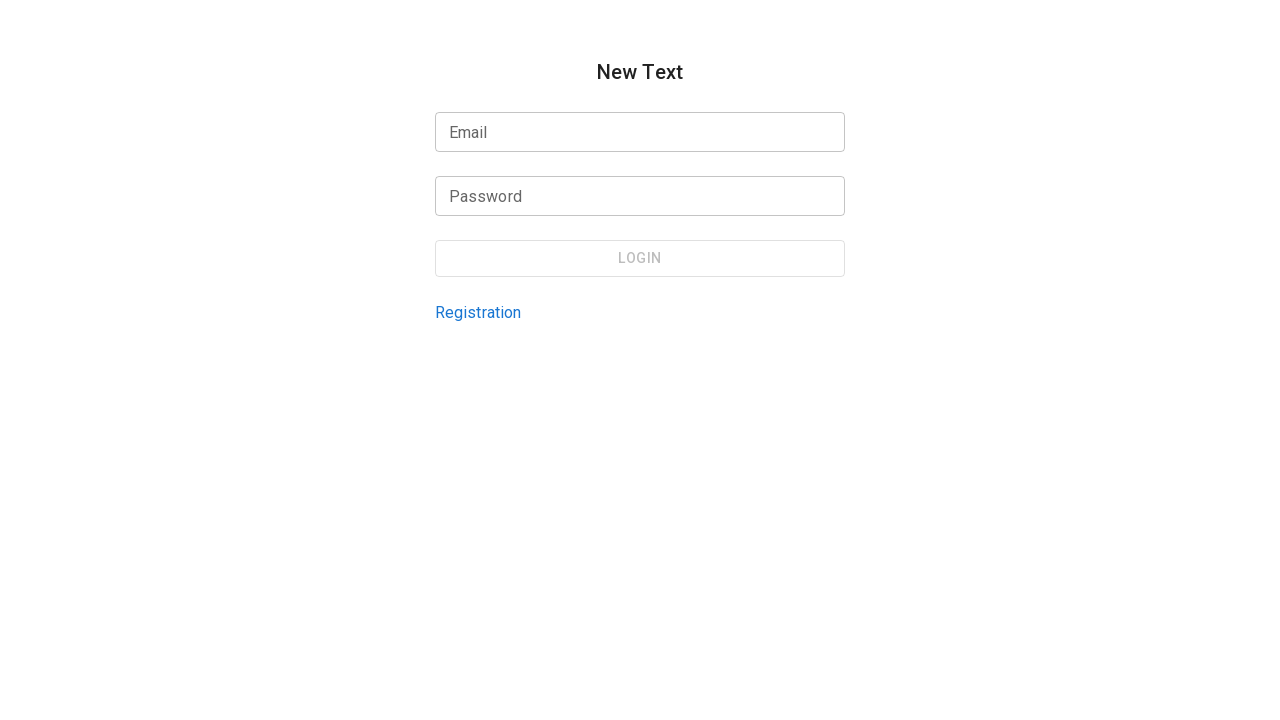